Tests mobile accordion navigation by clicking through multiple accordion tabs on a BJJ website's program section

Starting URL: https://bjj-website.vercel.app/#program

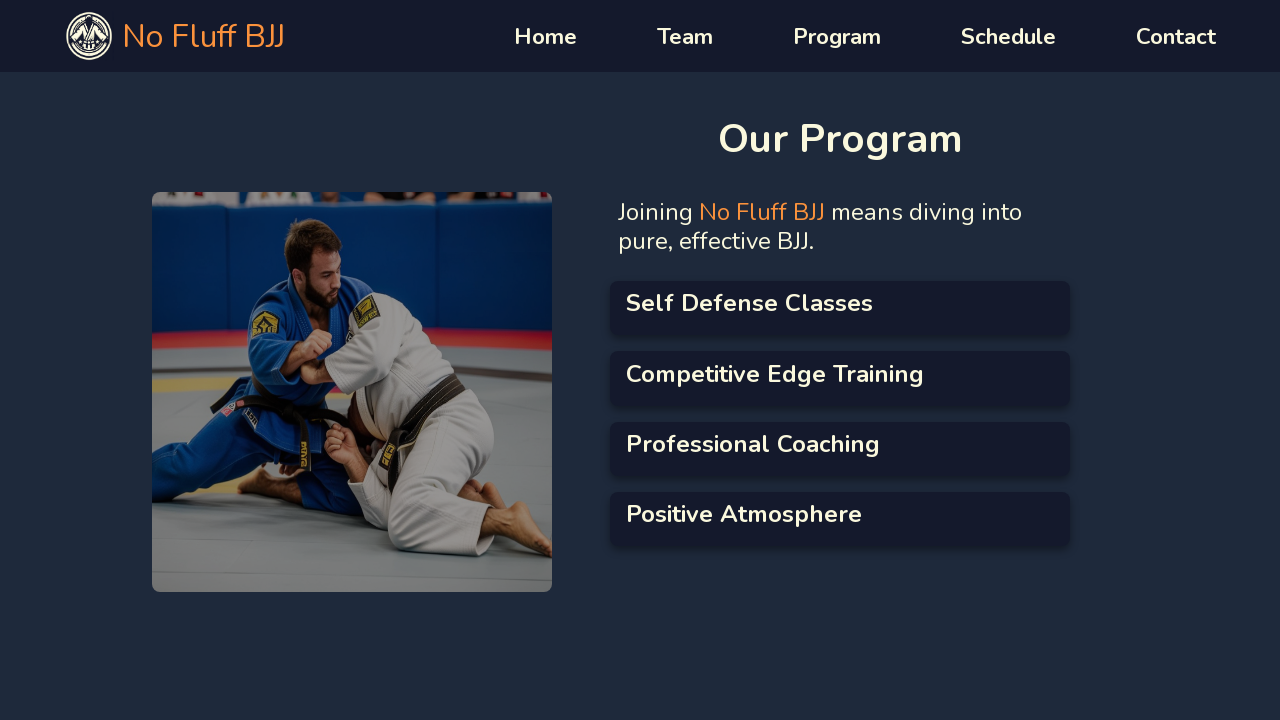

Clicked first accordion tab at (840, 300) on internal:testid=[data-testid="test-list__link-1"s]
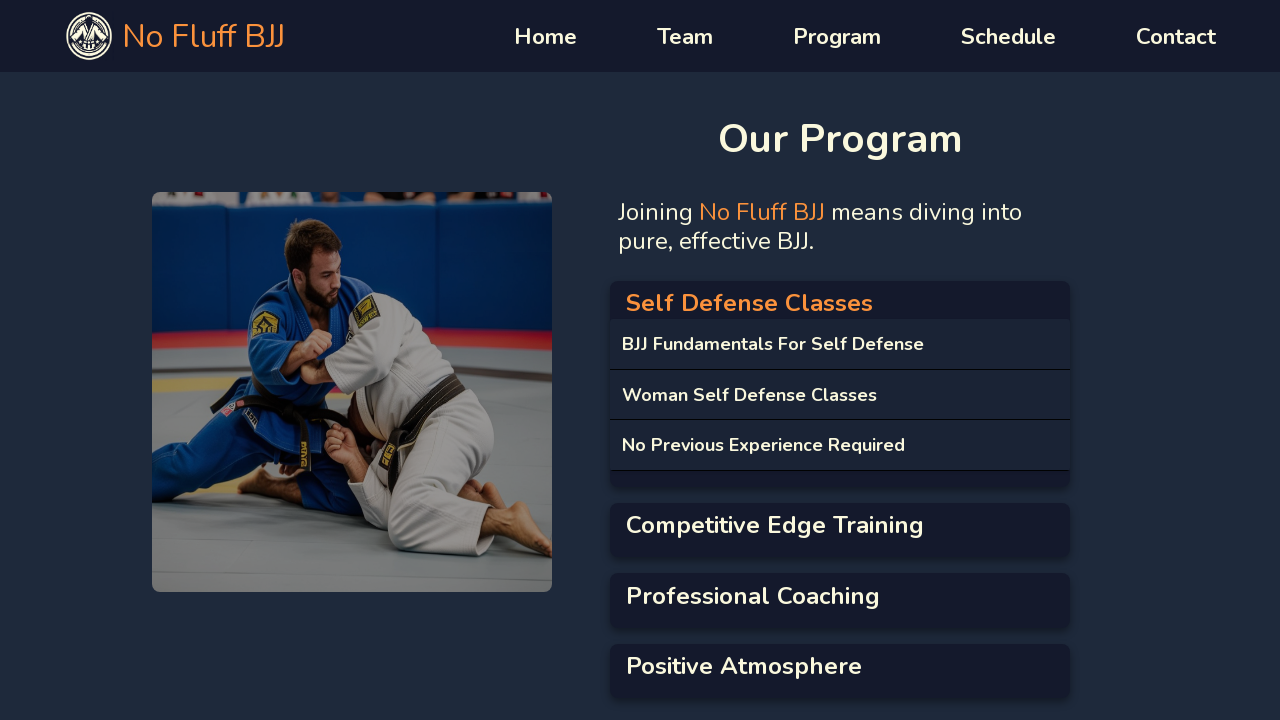

Clicked second accordion tab at (840, 522) on internal:testid=[data-testid="test-list__link-2"s]
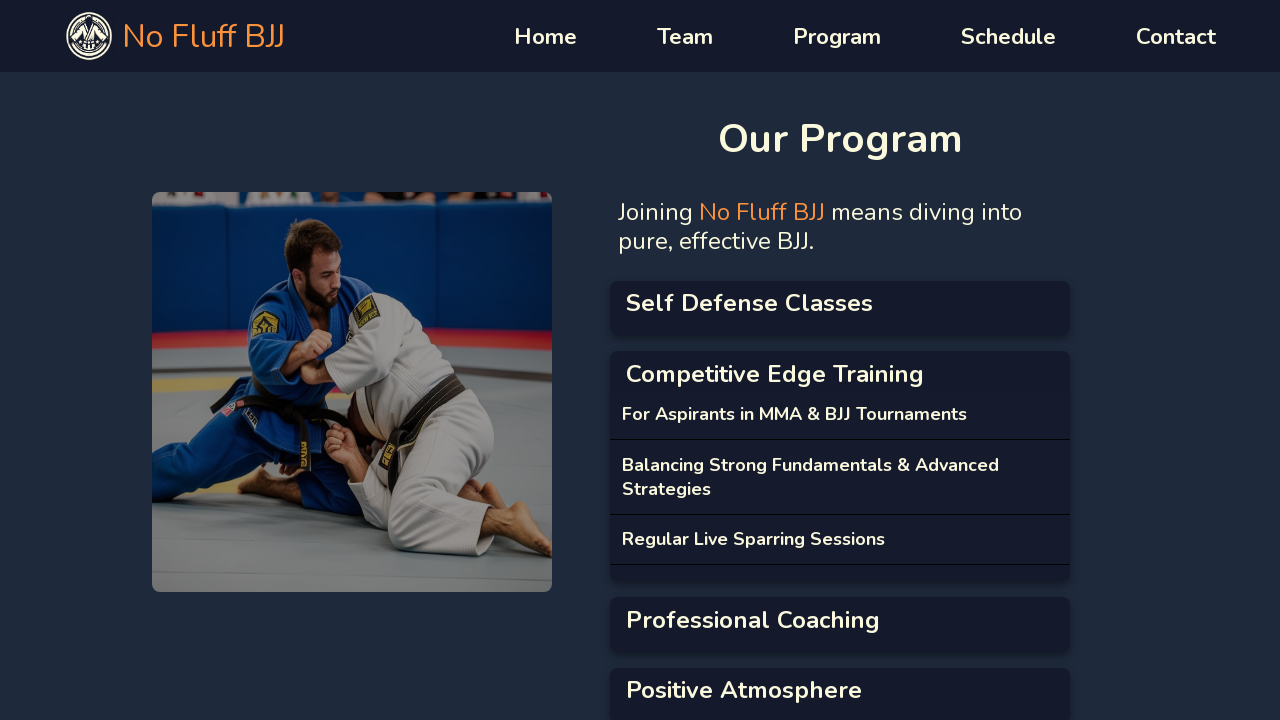

Clicked third accordion tab at (840, 616) on internal:testid=[data-testid="test-list__link-3"s]
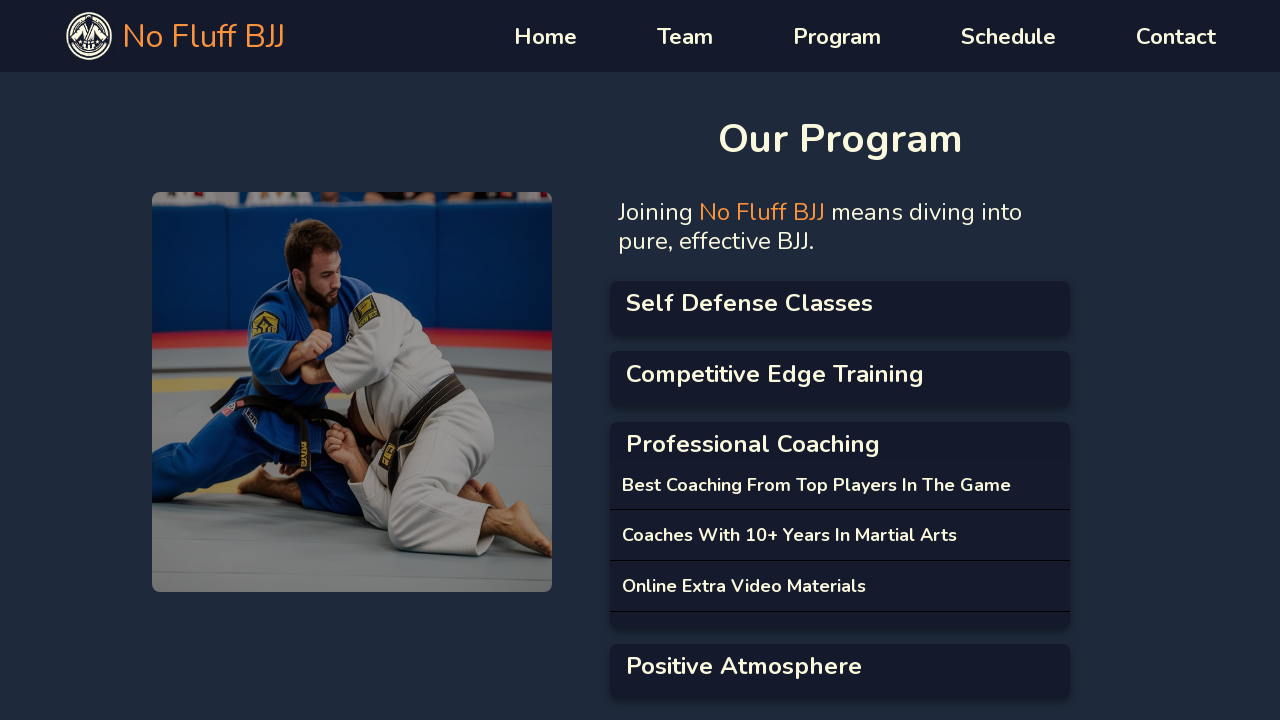

Clicked fourth accordion tab at (840, 663) on internal:testid=[data-testid="test-list__link-4"s]
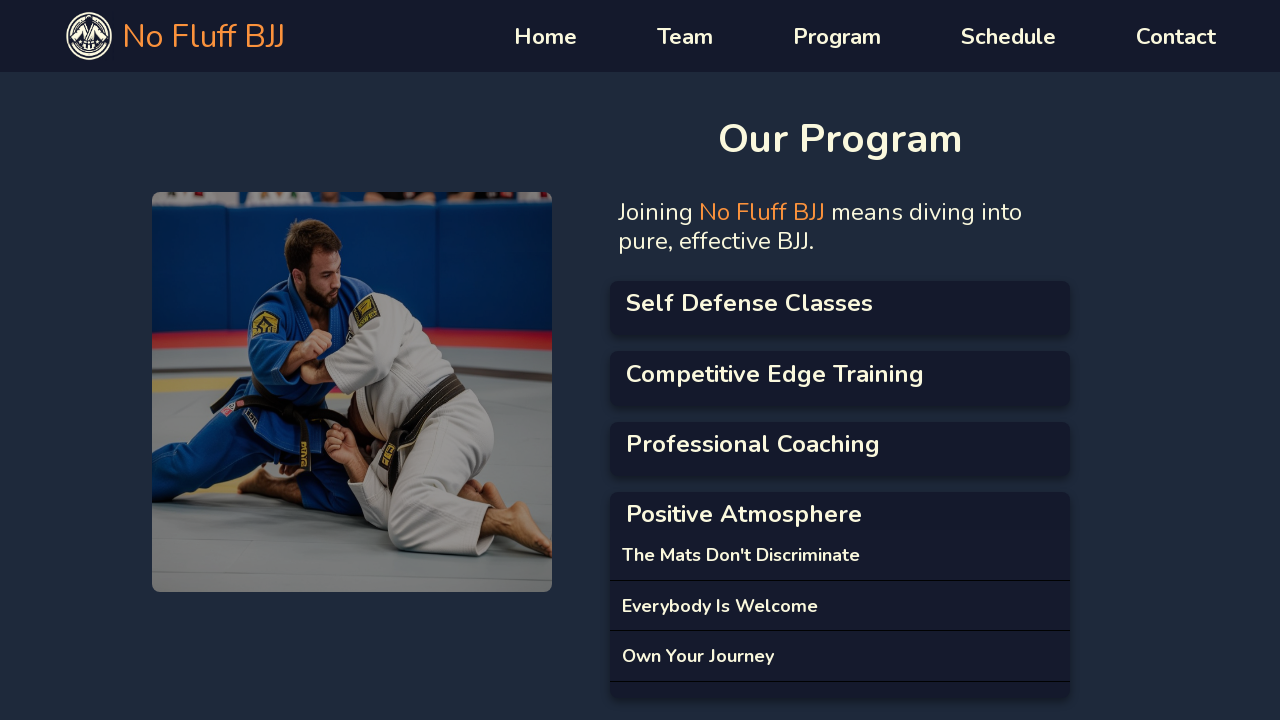

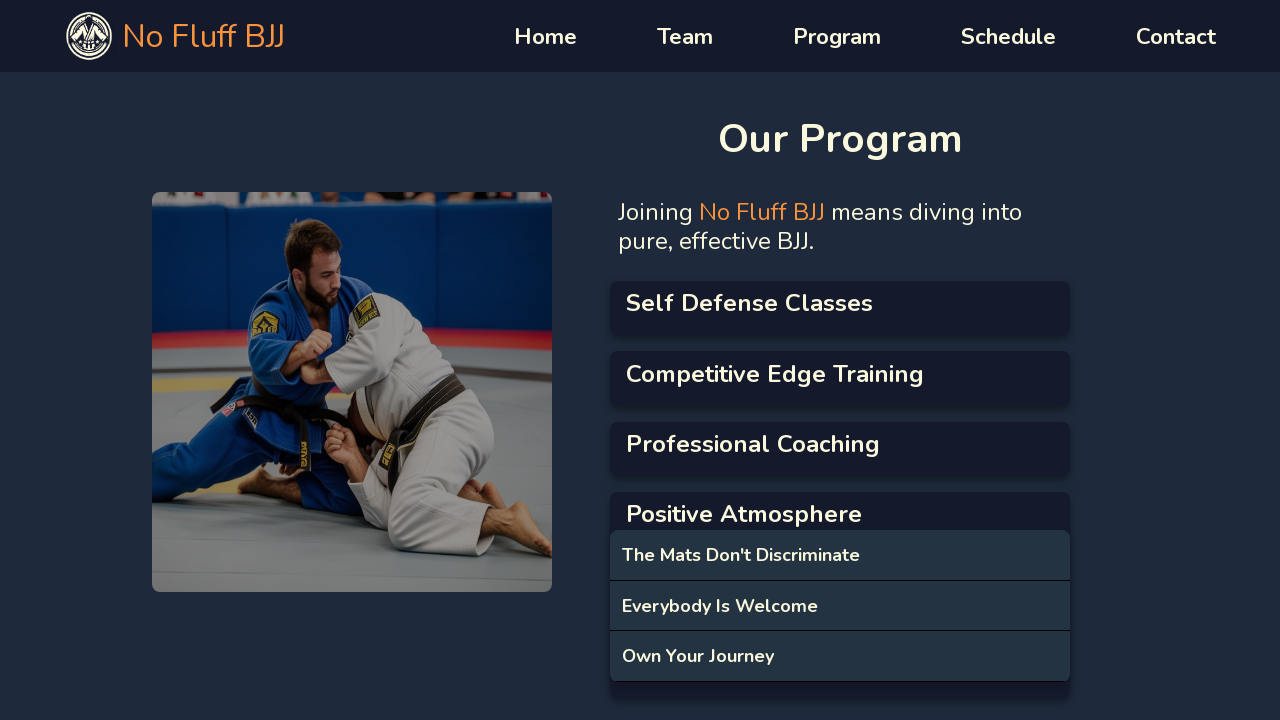